Tests the ProGit book section by verifying redirects, navigation, chapter dropdowns, and language switching functionality.

Starting URL: https://git-scm.com/book/

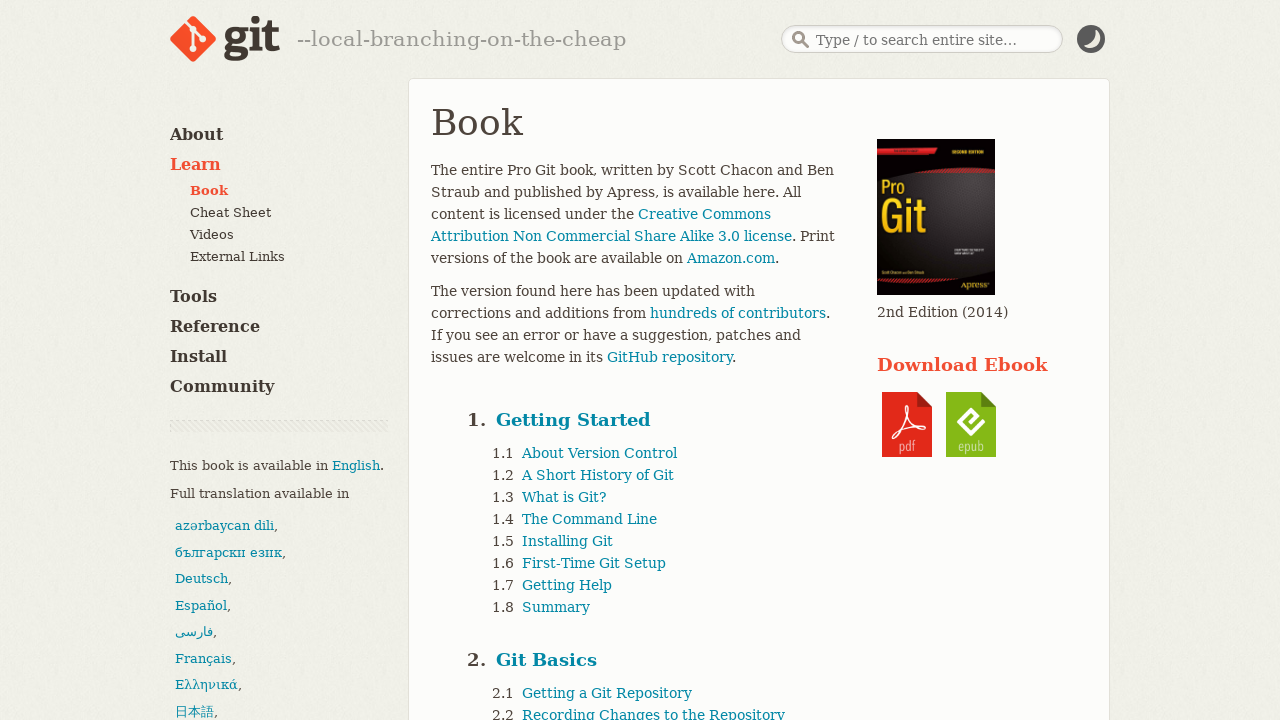

Verified redirect to /book/en/v2
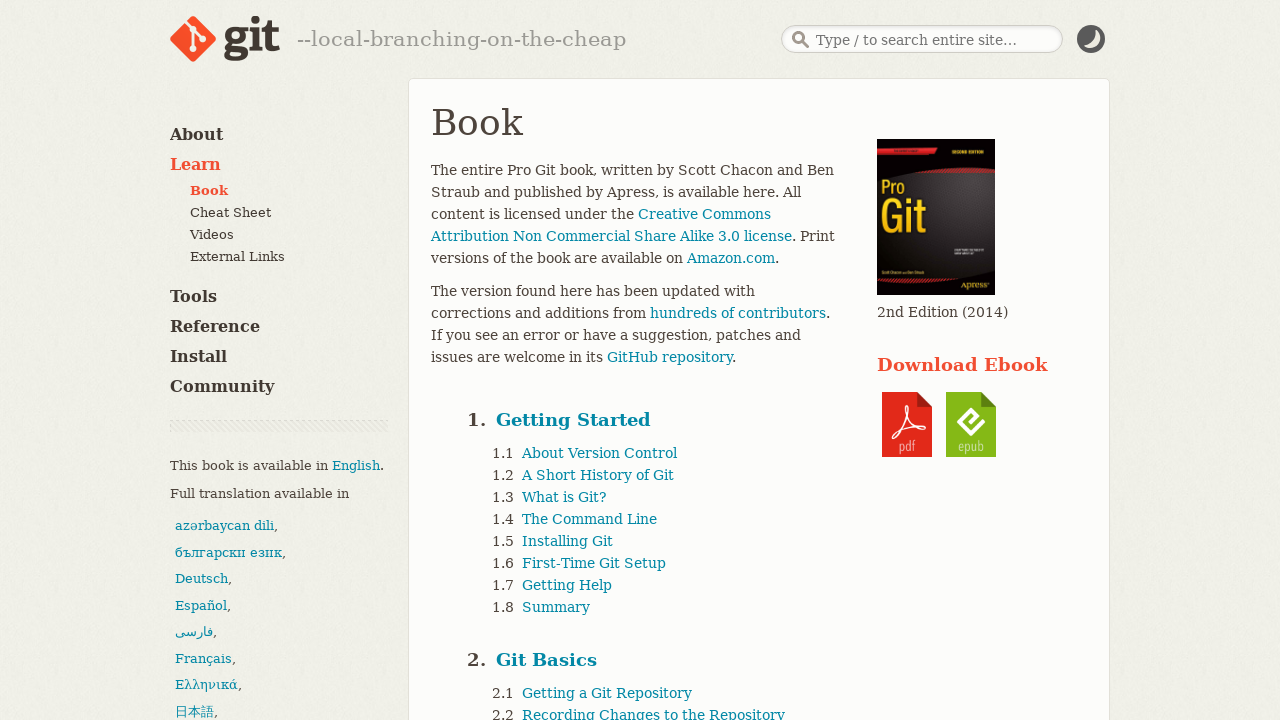

Verified GitHub repository link
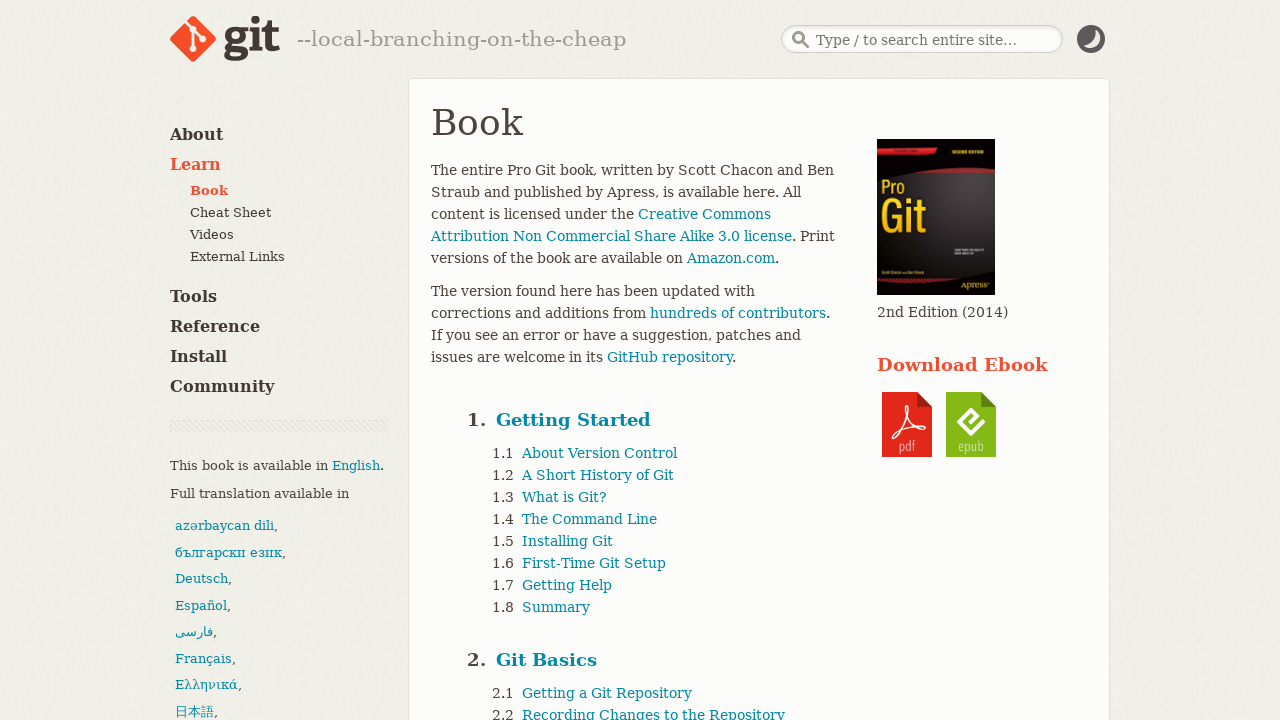

Clicked 'Getting Started' section link at (574, 420) on internal:role=link[name="Getting Started"i]
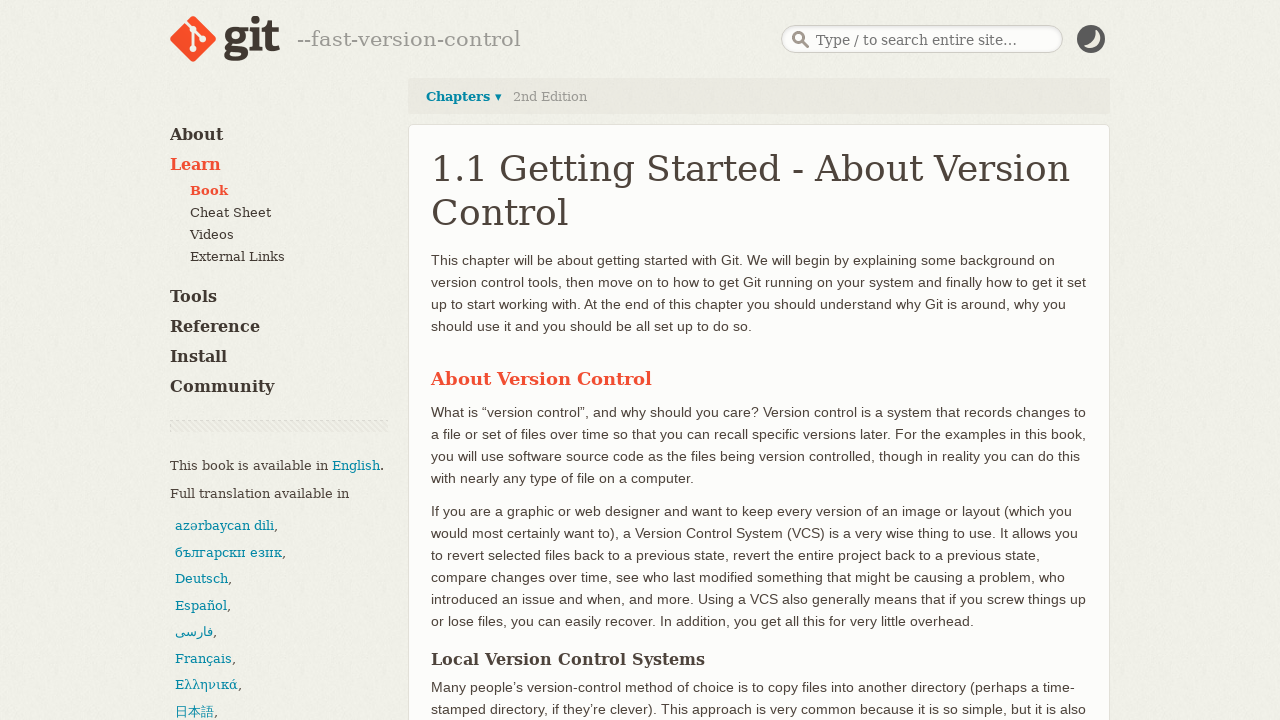

Navigated to Getting Started - About Version Control chapter
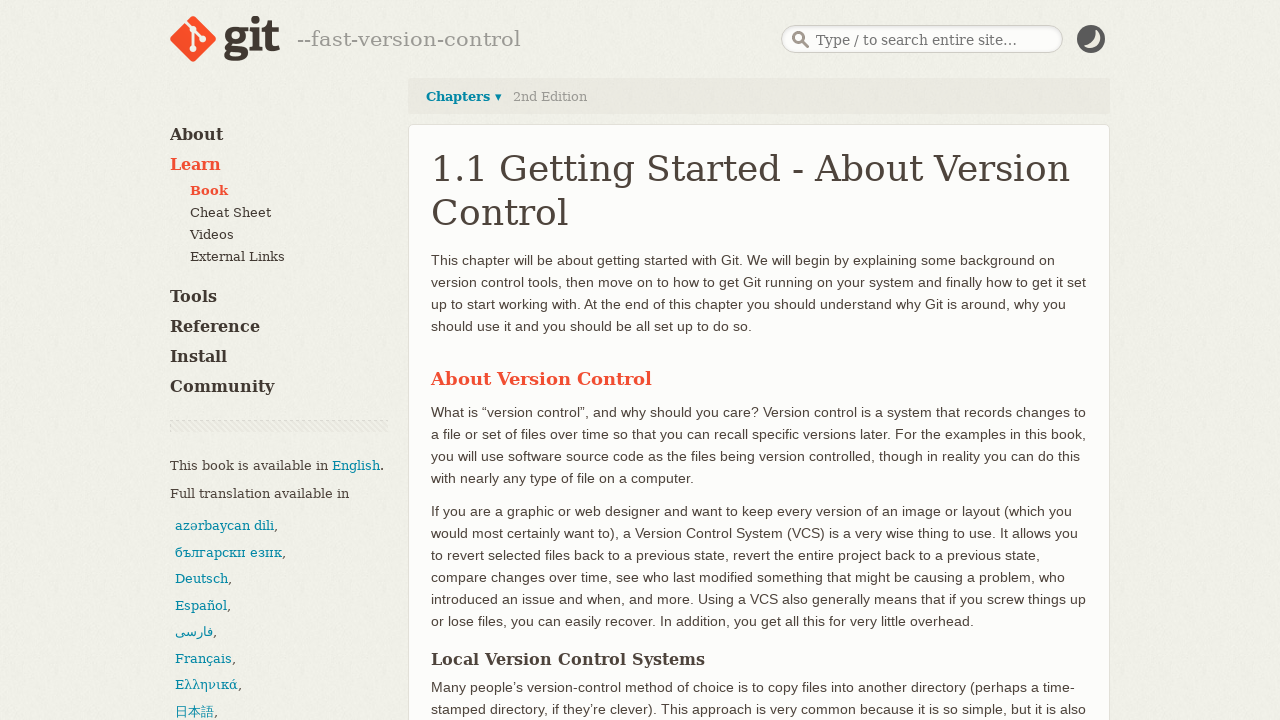

Verified chapters dropdown is initially hidden
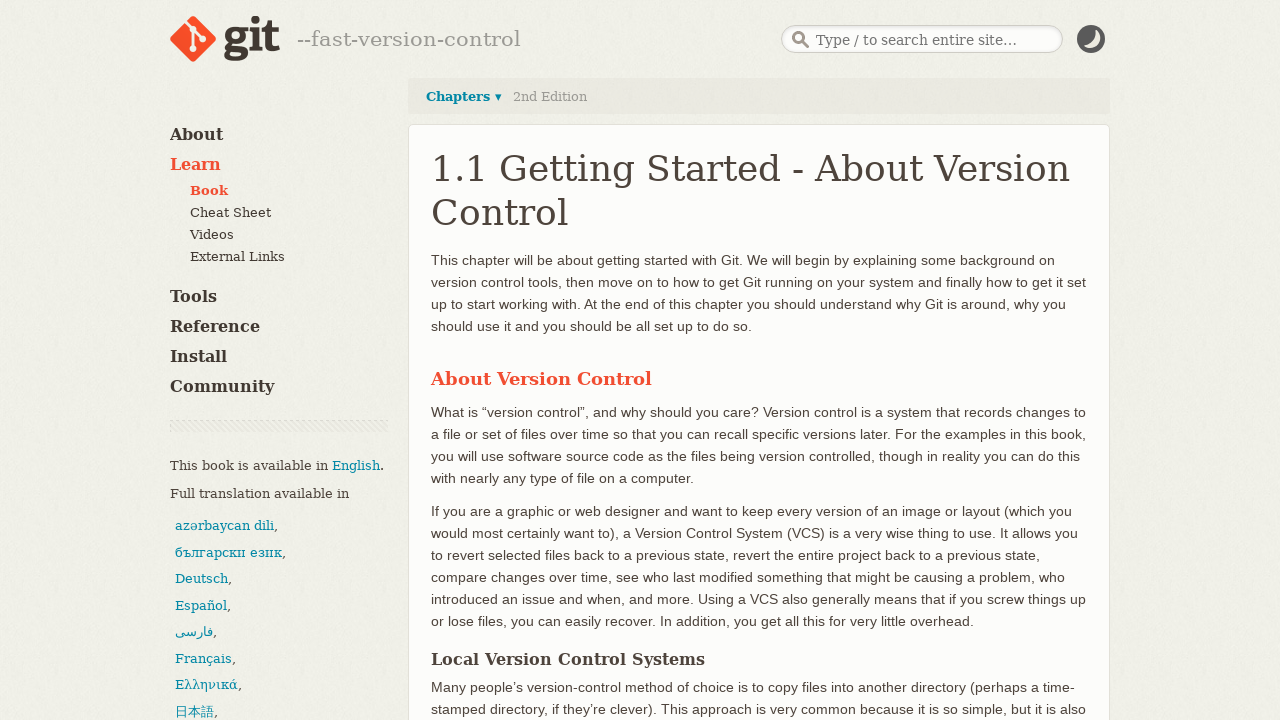

Clicked 'Chapters' button to open dropdown at (464, 96) on internal:role=link[name="Chapters"i]
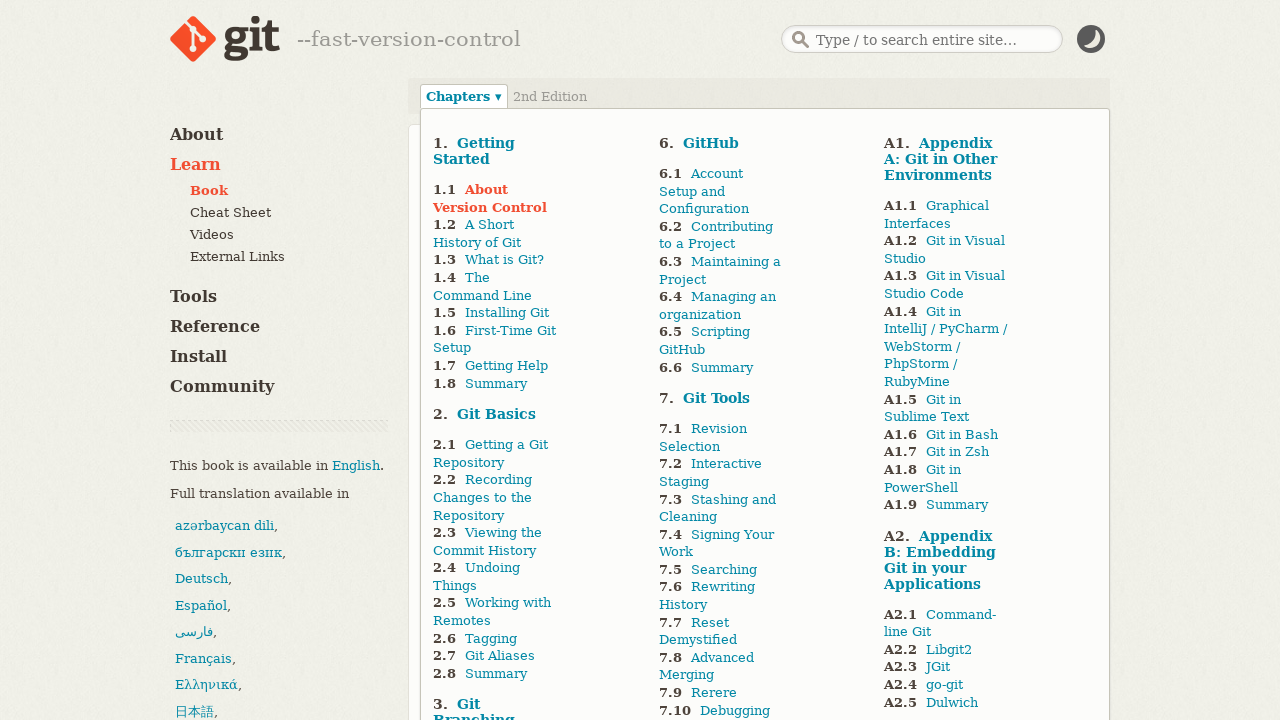

Verified chapters dropdown is now visible
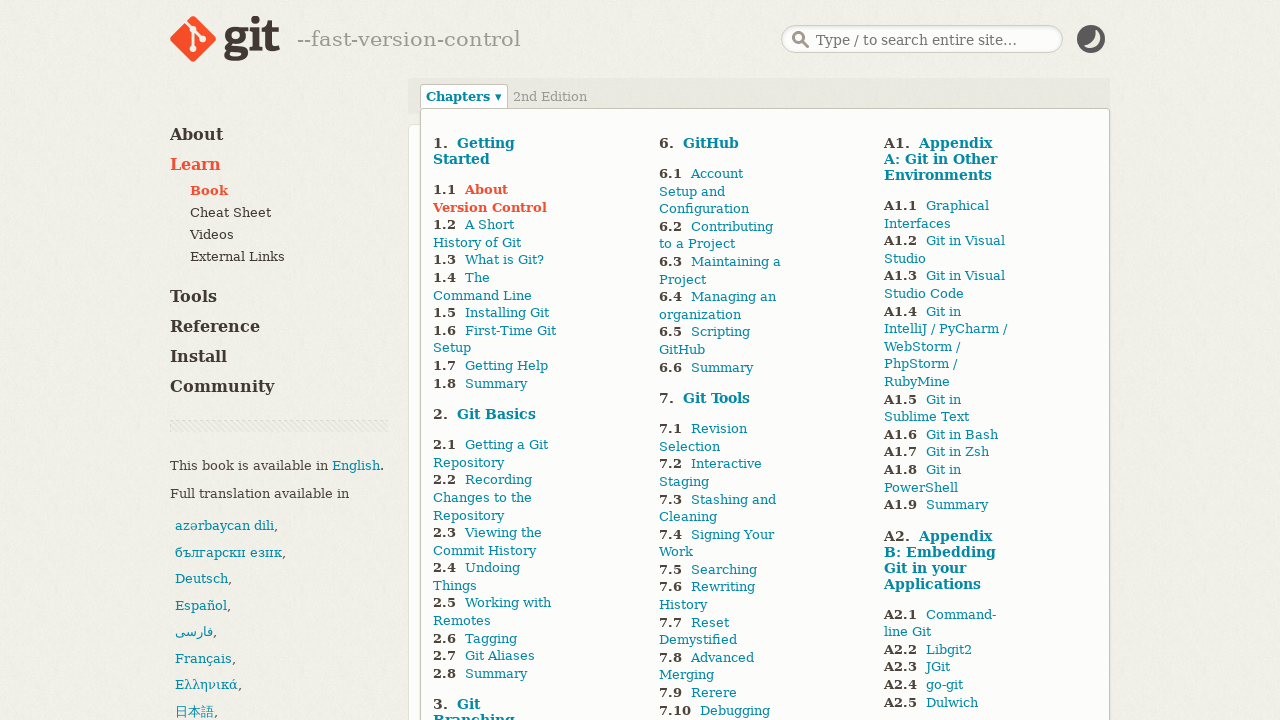

Verified 'About Version Control' chapter is marked as active
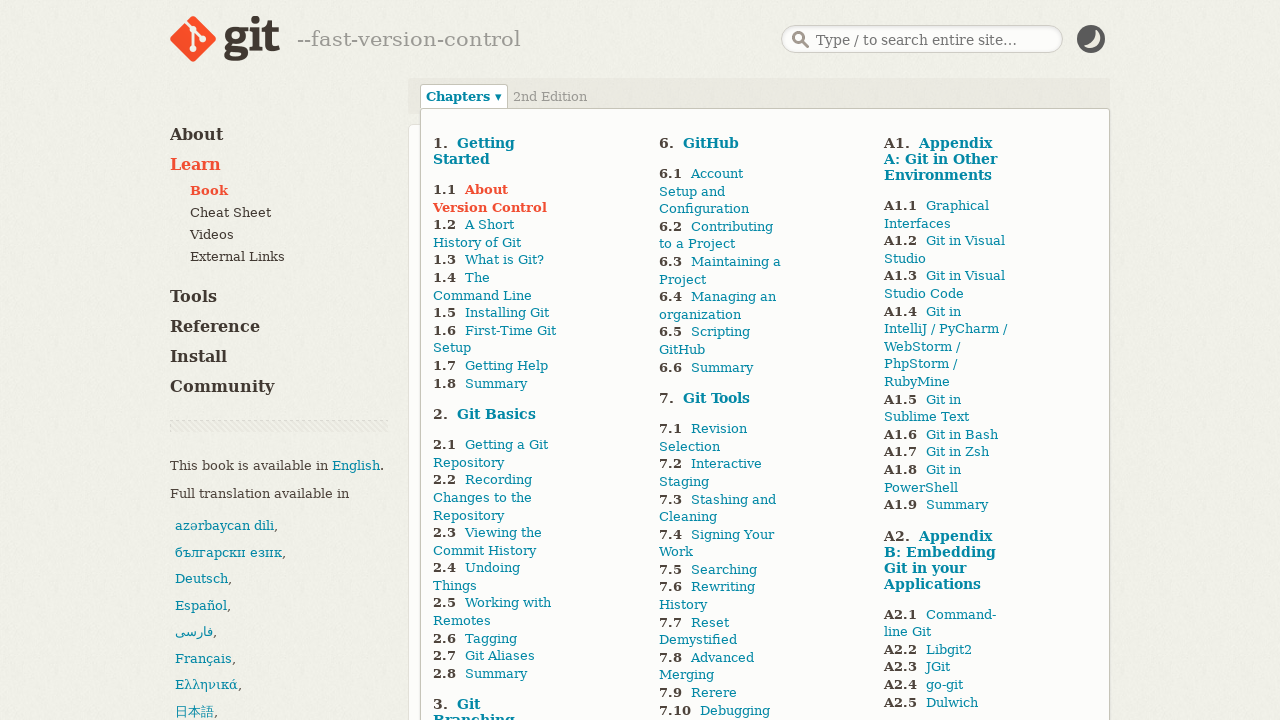

Verified only one chapter is active in the dropdown
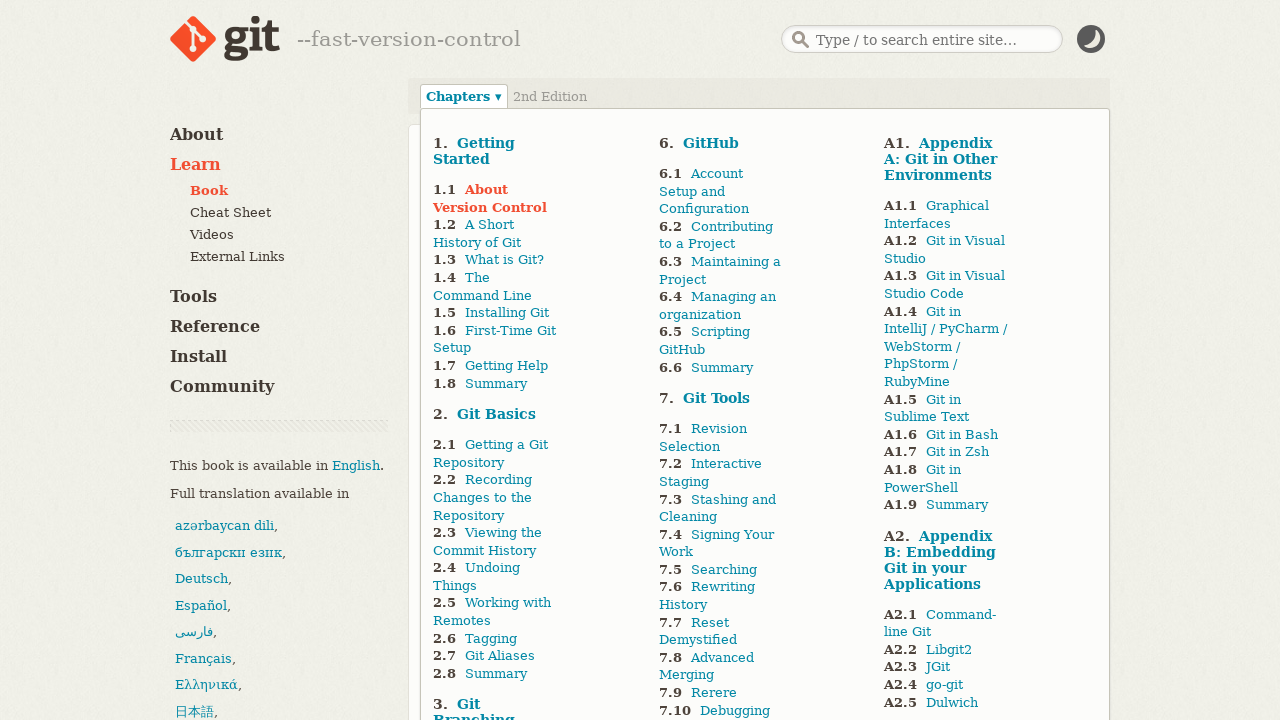

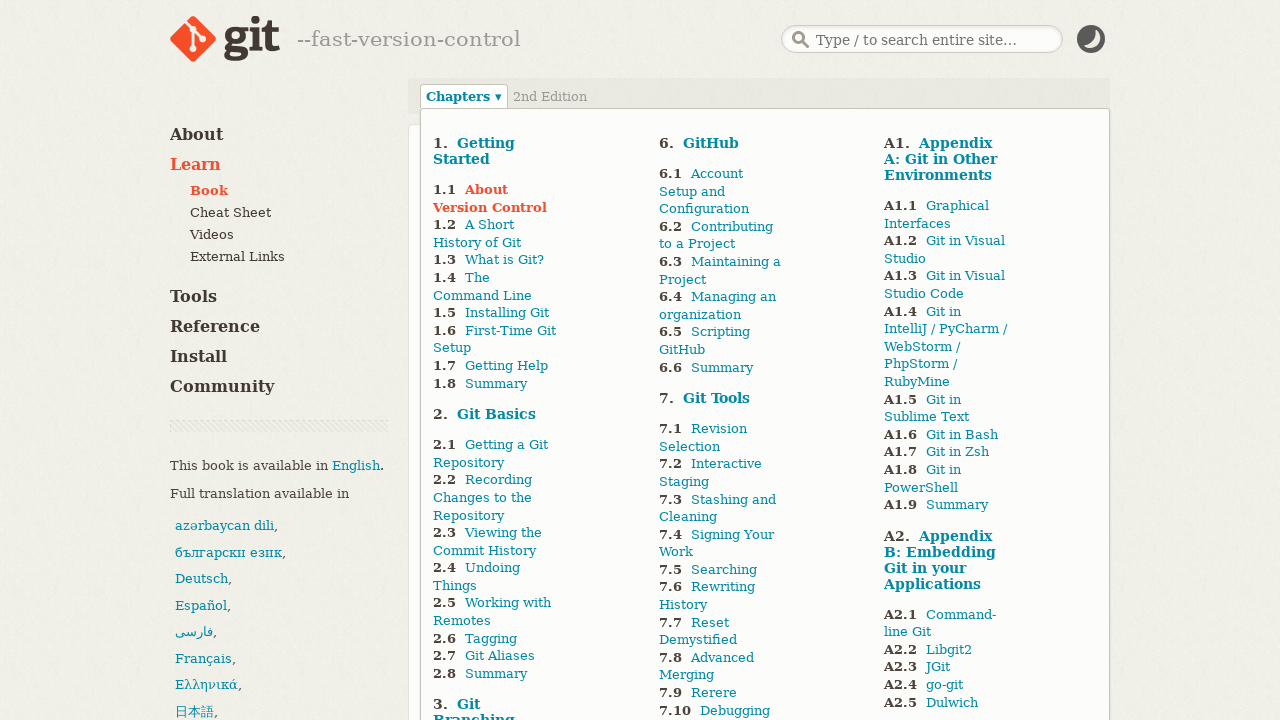